Navigates to a football statistics website, selects "All matches" option, chooses Spain from a dropdown, and waits for the data to load

Starting URL: https://www.adamchoi.co.uk/teamgoals/detailed

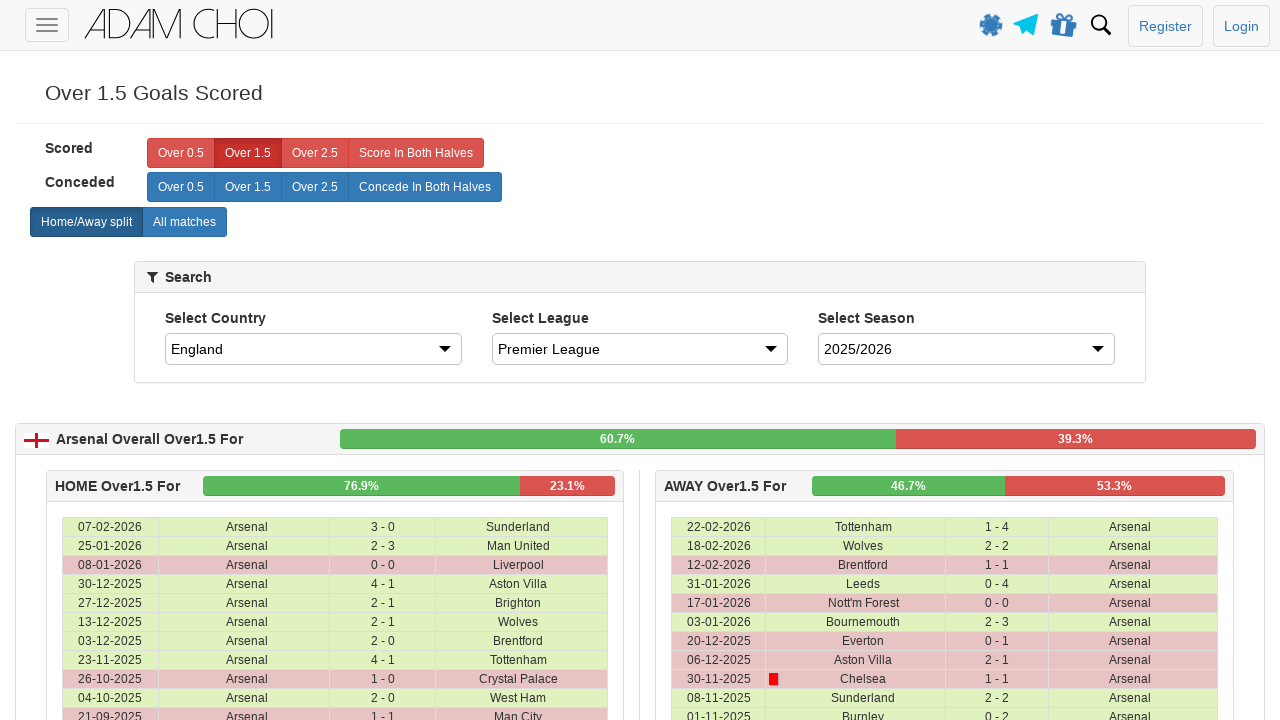

Clicked on 'All matches' label at (184, 222) on xpath=//label[@analytics-event="All matches"]
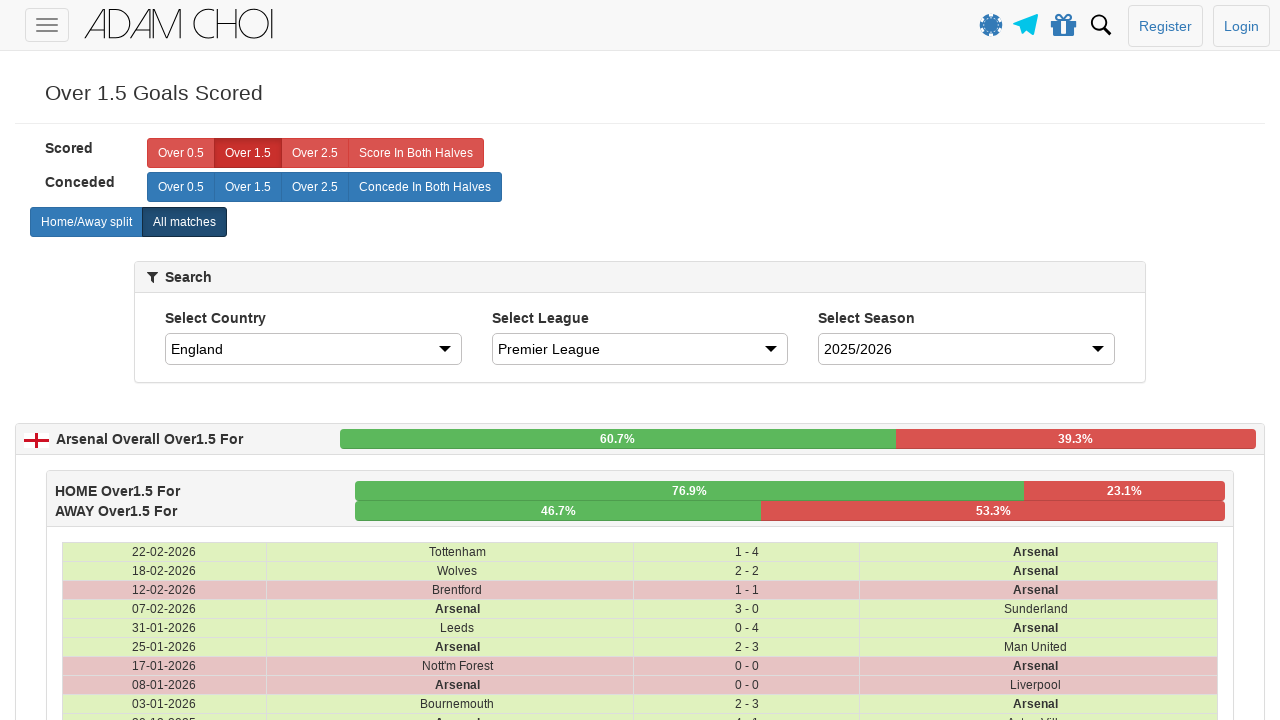

Selected Spain from country dropdown on #country
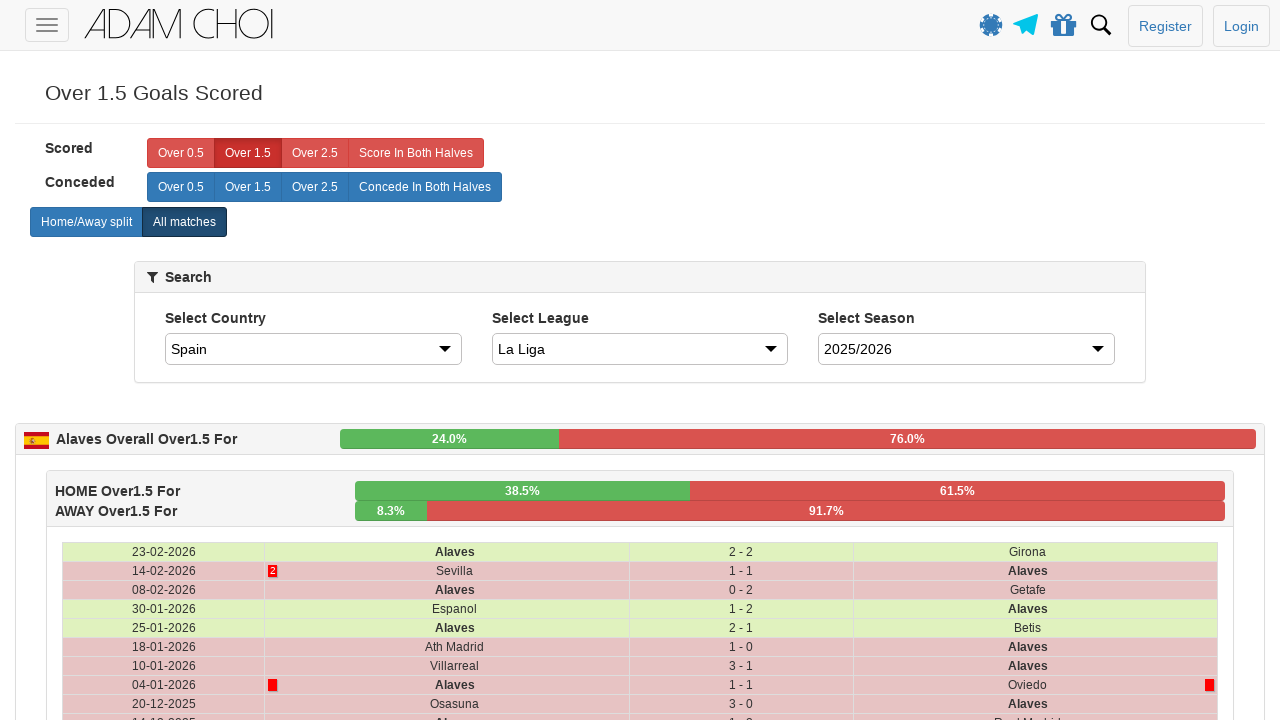

Waited 5 seconds for matches to load
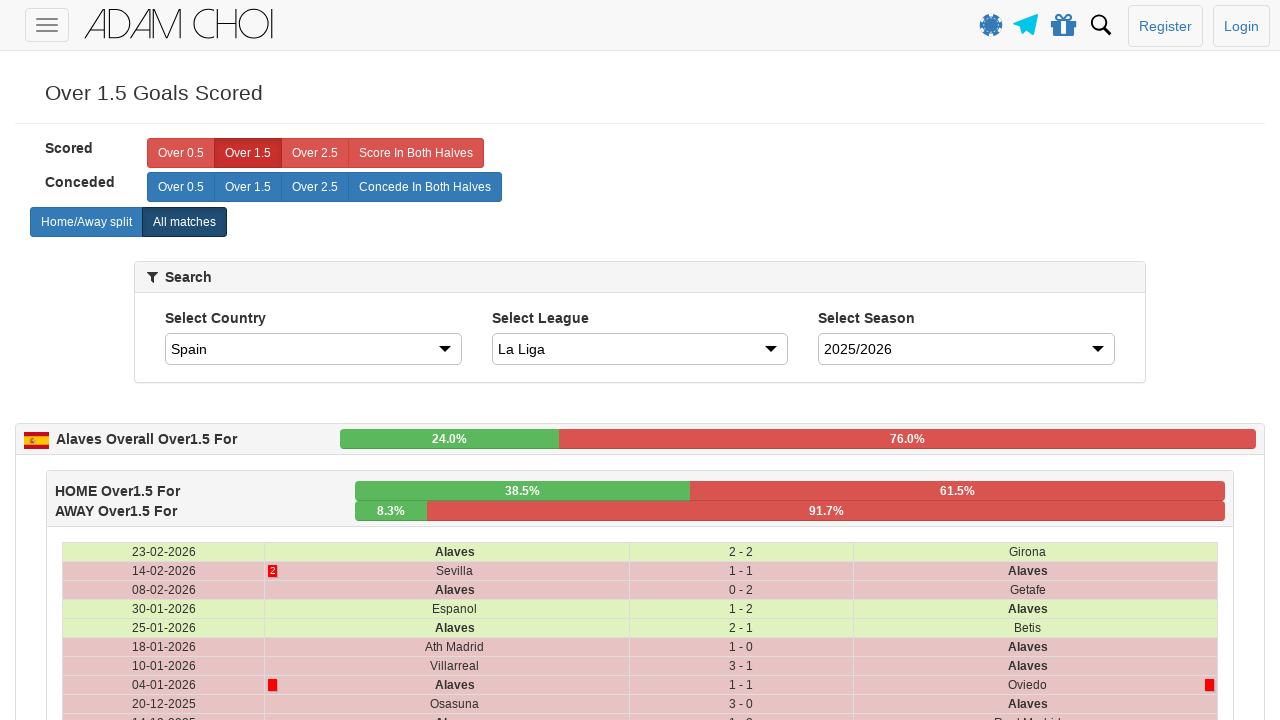

Match rows became visible
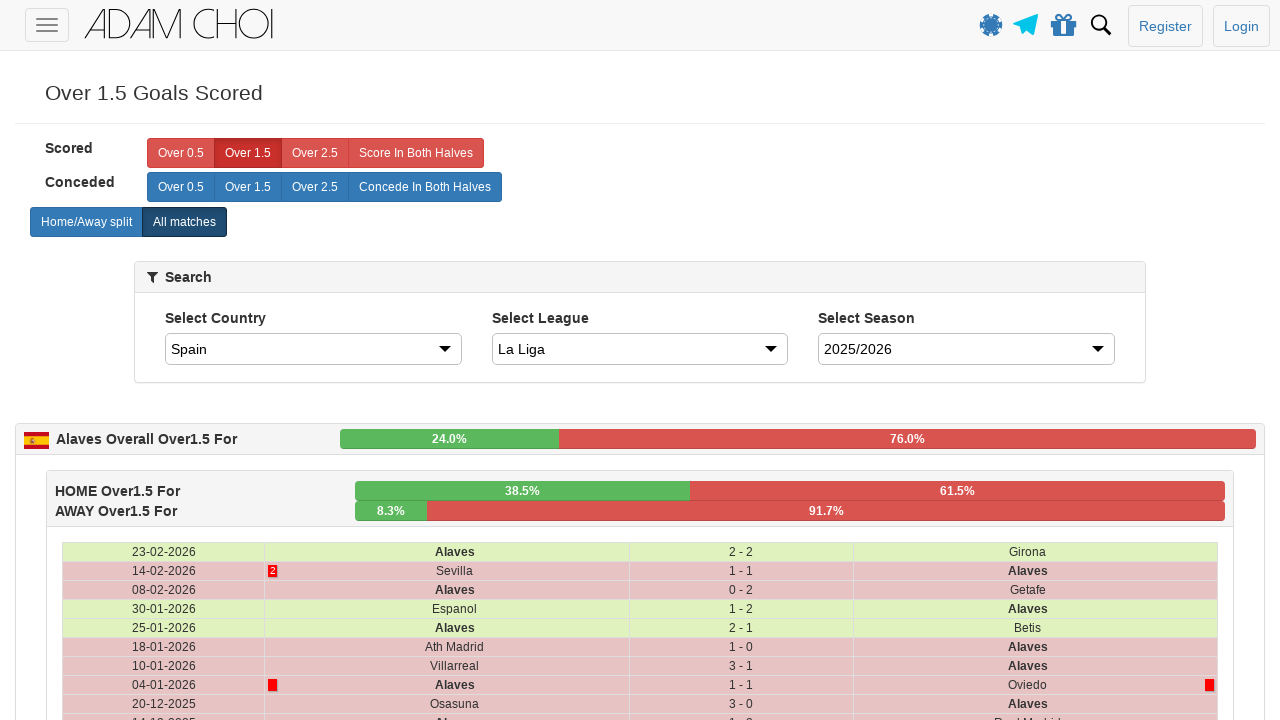

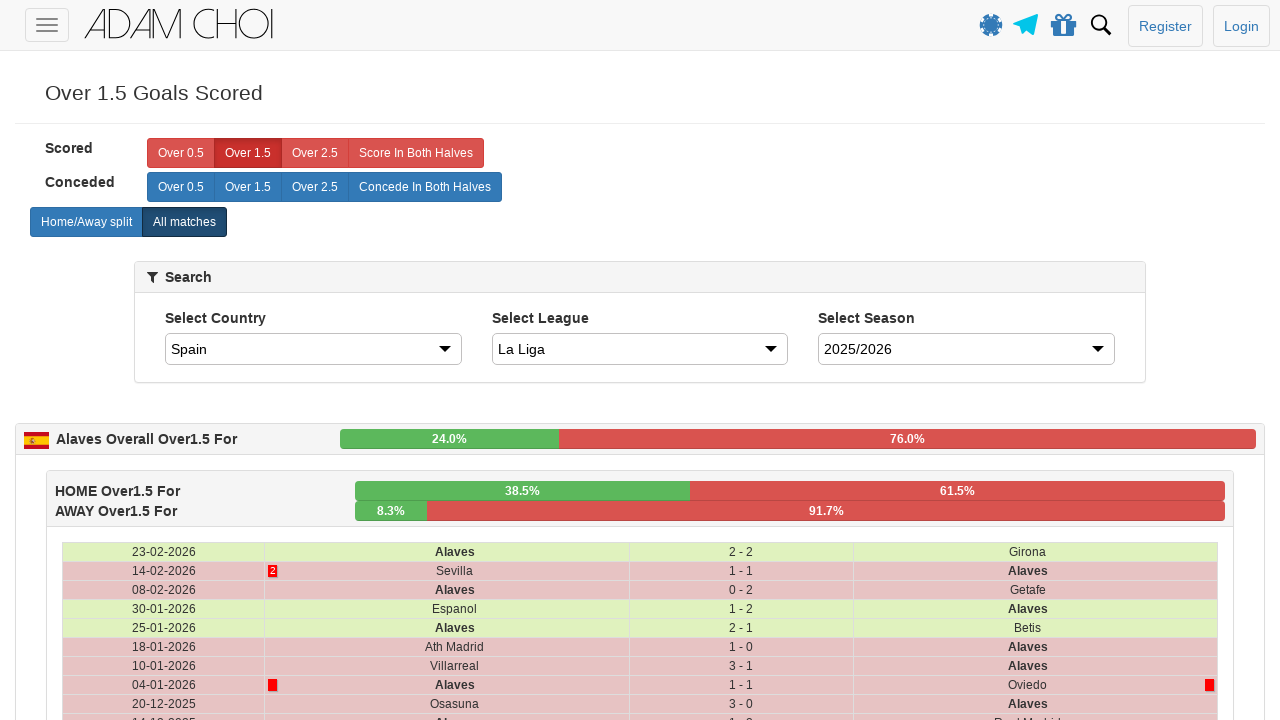